Navigates to demoqa.com and clicks on the first category card to go to the next page

Starting URL: https://demoqa.com/

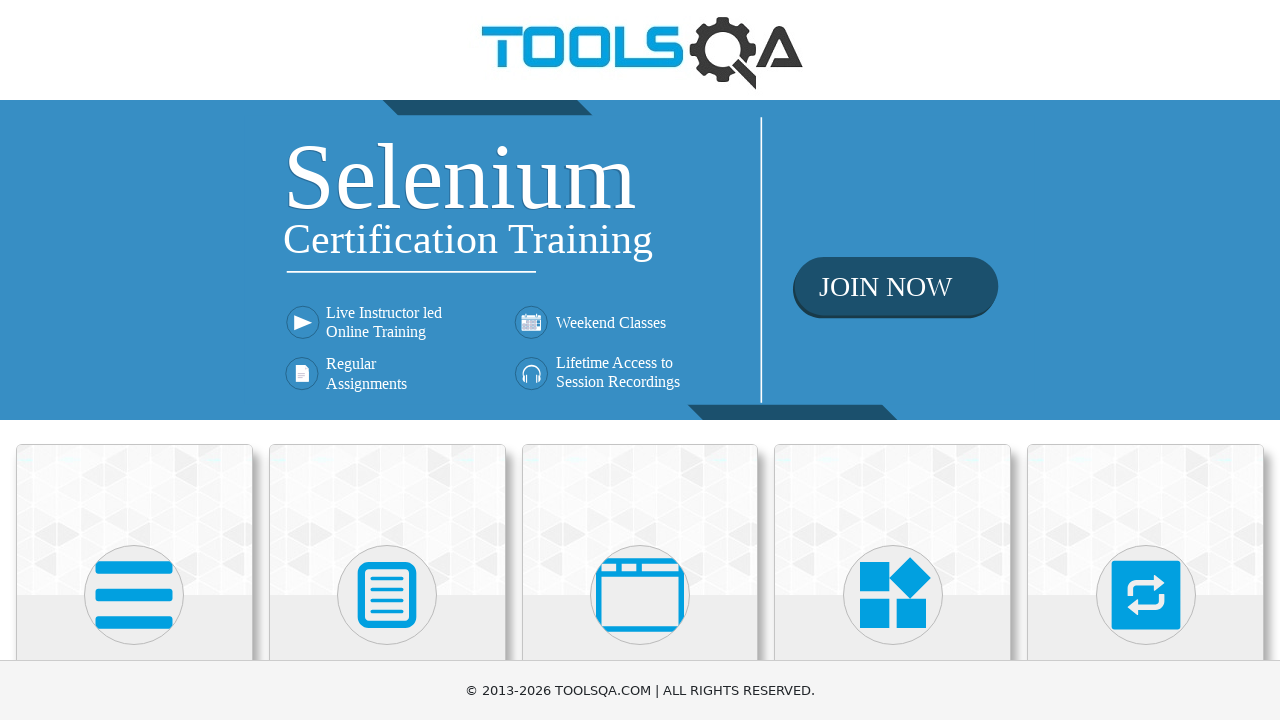

Clicked on the first category card to navigate to the next page at (134, 520) on div[class='category-cards'] div:nth-child(1) div:nth-child(1) div:nth-child(1)
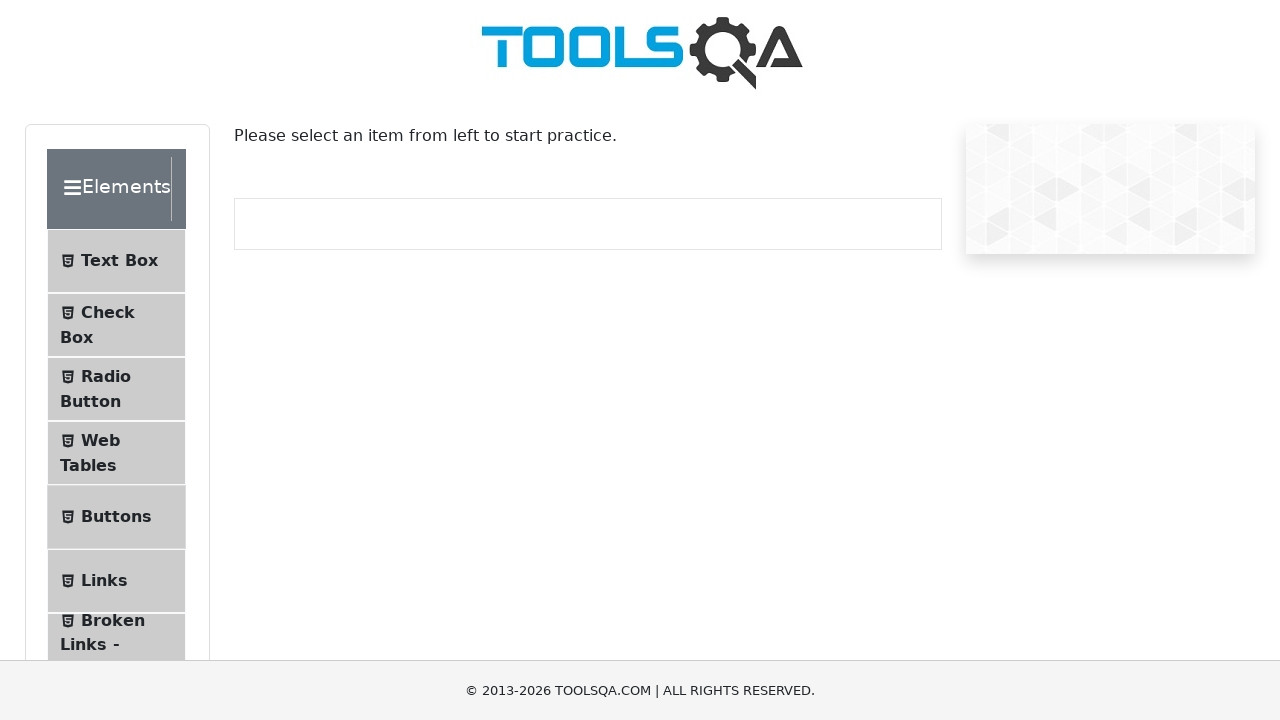

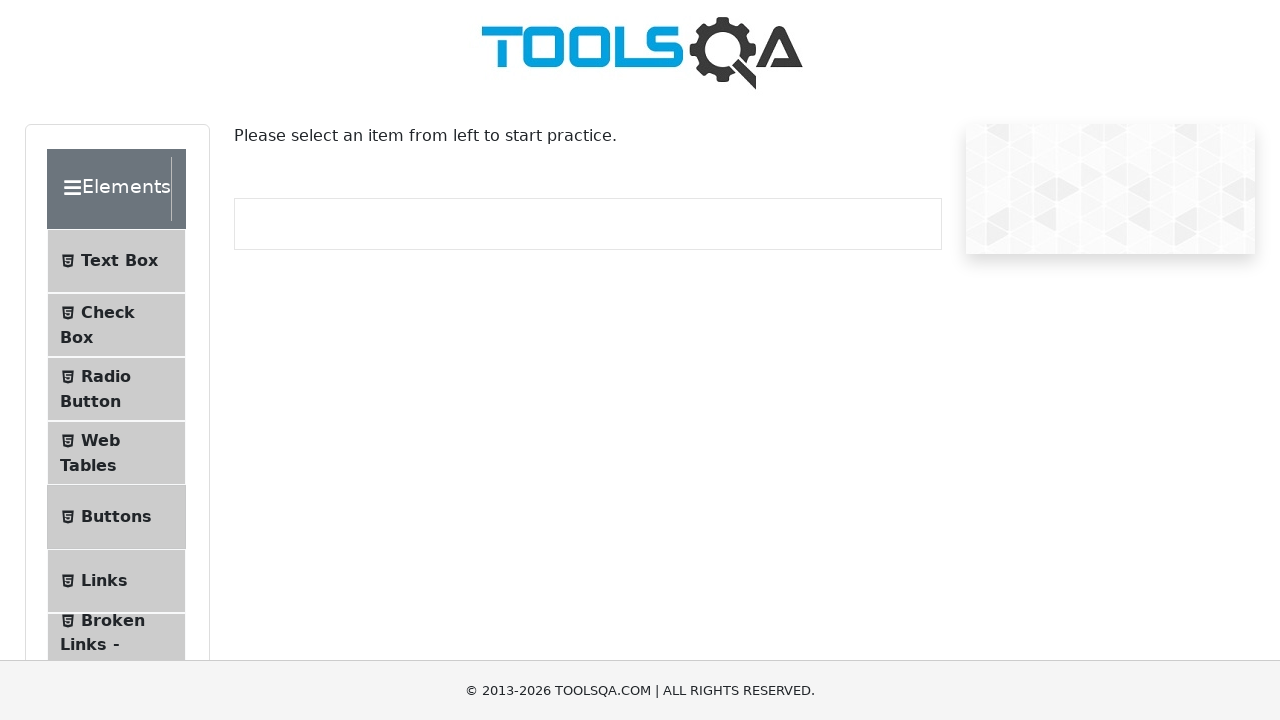